Tests a sample page by verifying welcome text, checking and modifying a firstName field, and clicking a button to verify state change

Starting URL: http://lefthandedgoat.github.io/canopy/testpages/

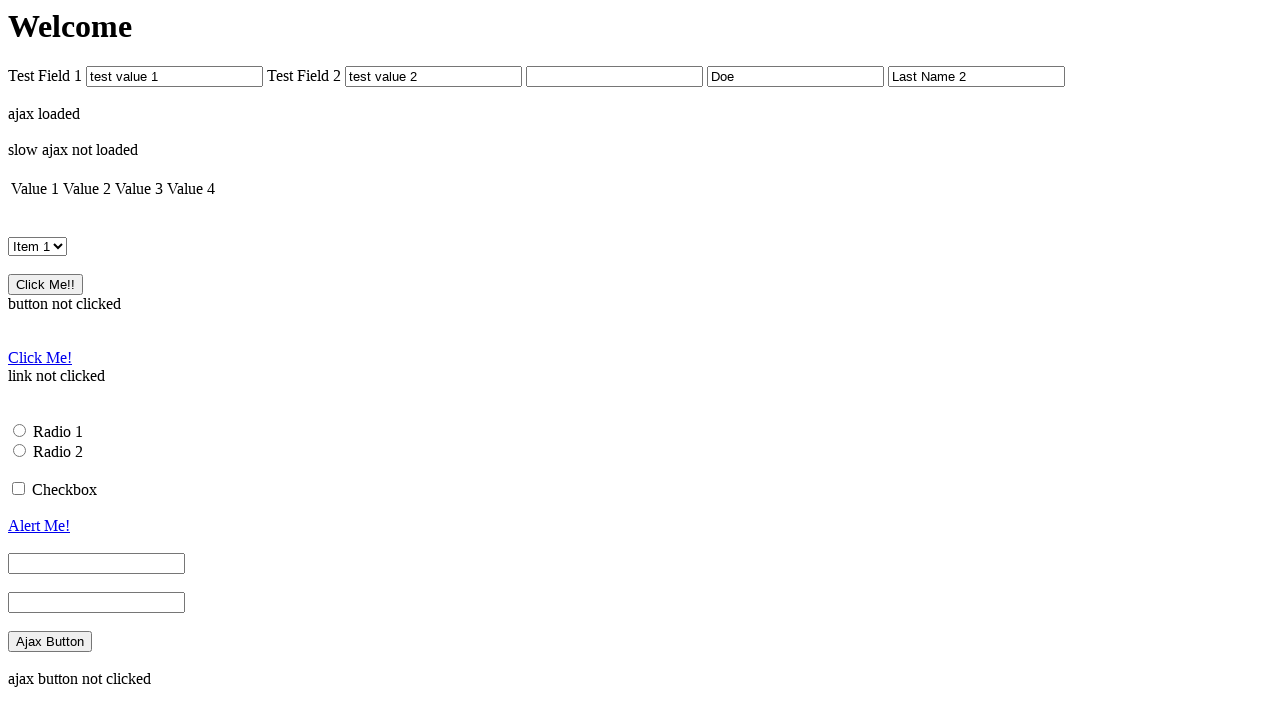

Navigated to Canopy test page
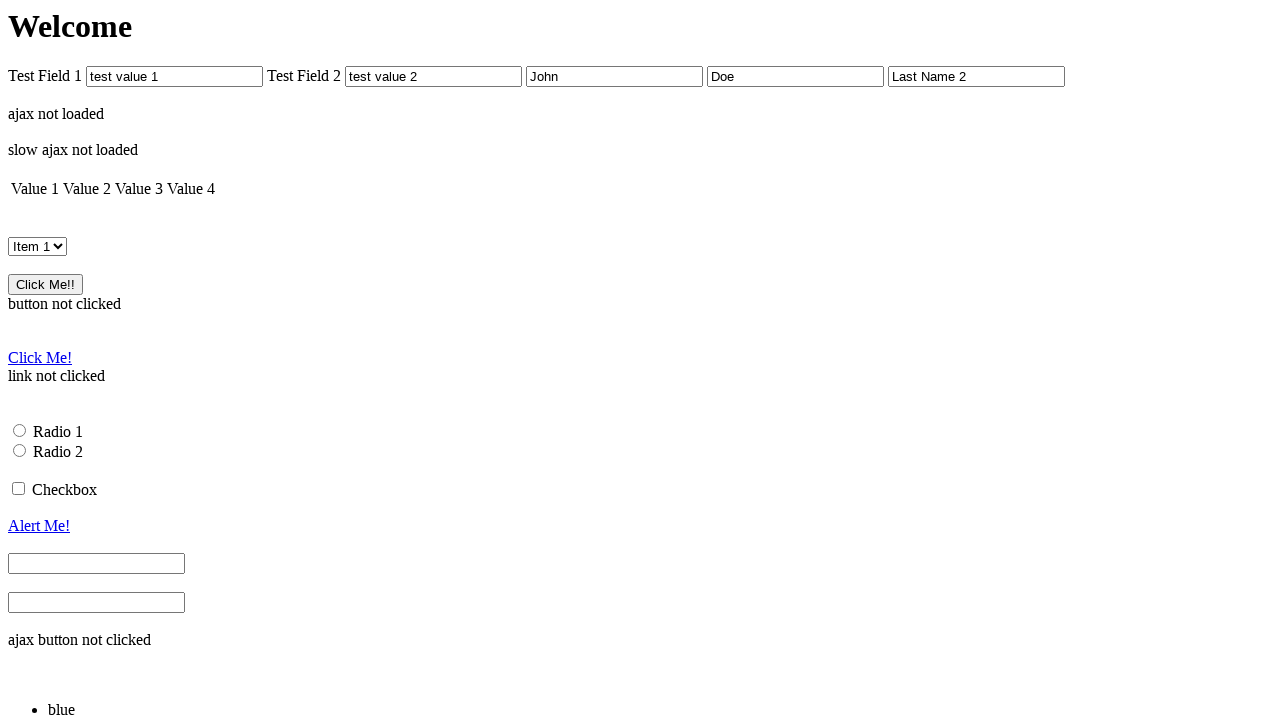

Welcome element loaded
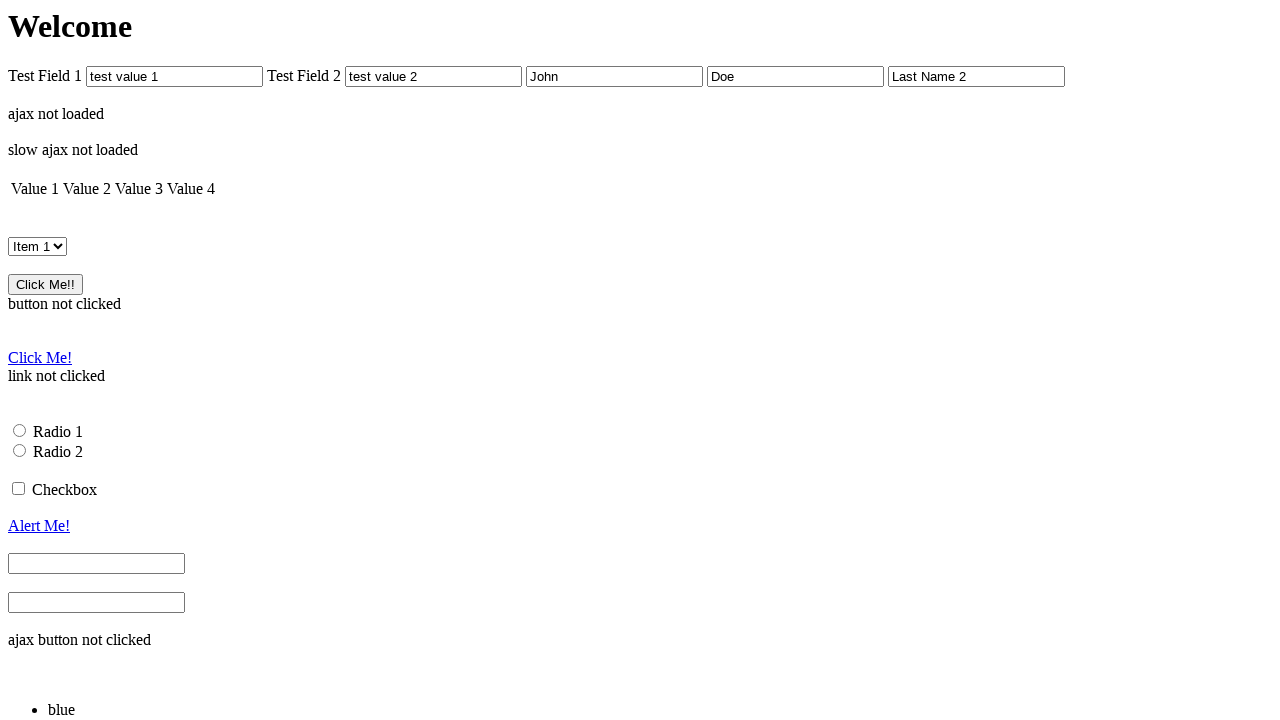

Verified welcome text is 'Welcome'
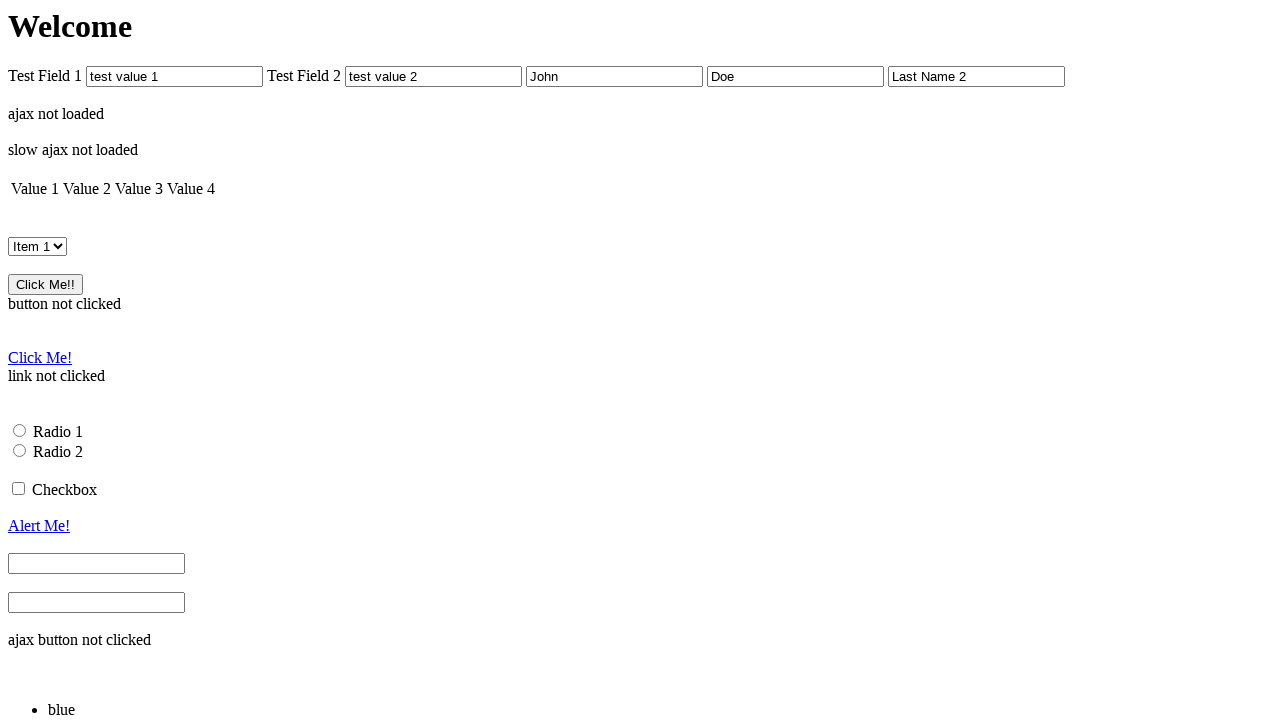

Verified firstName field contains 'John'
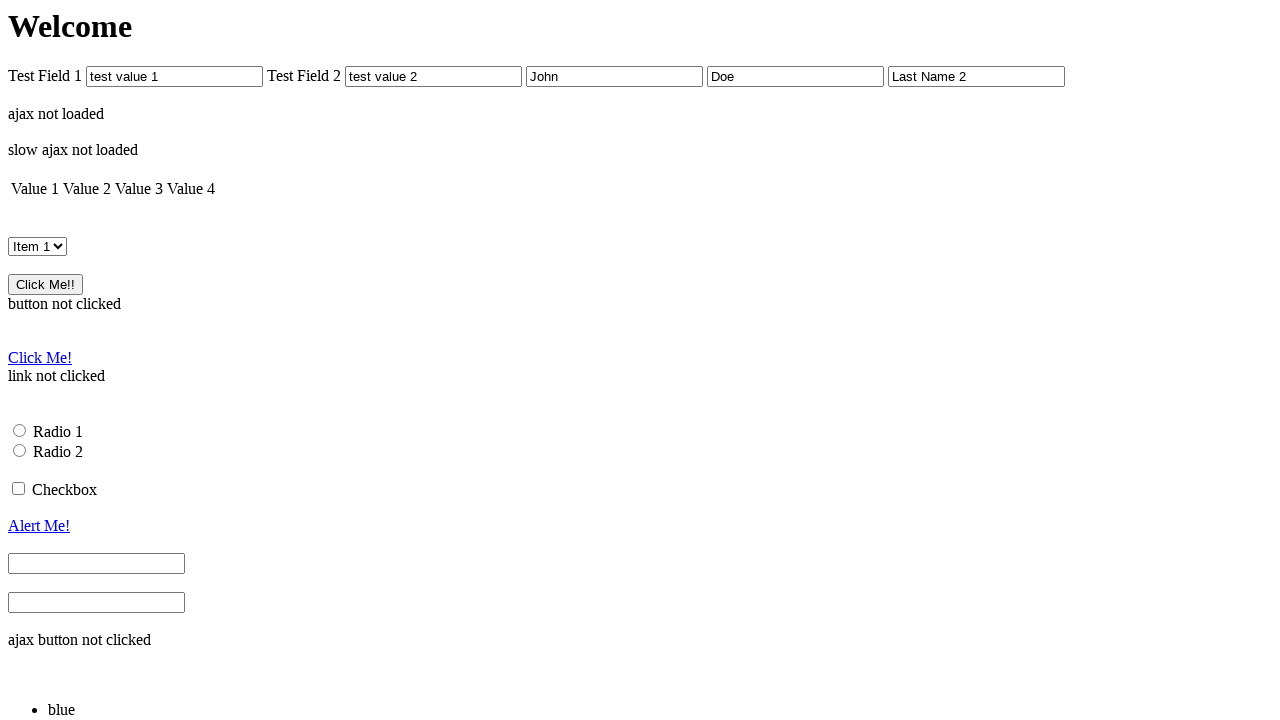

Changed firstName field value to 'Something Else' on #firstName
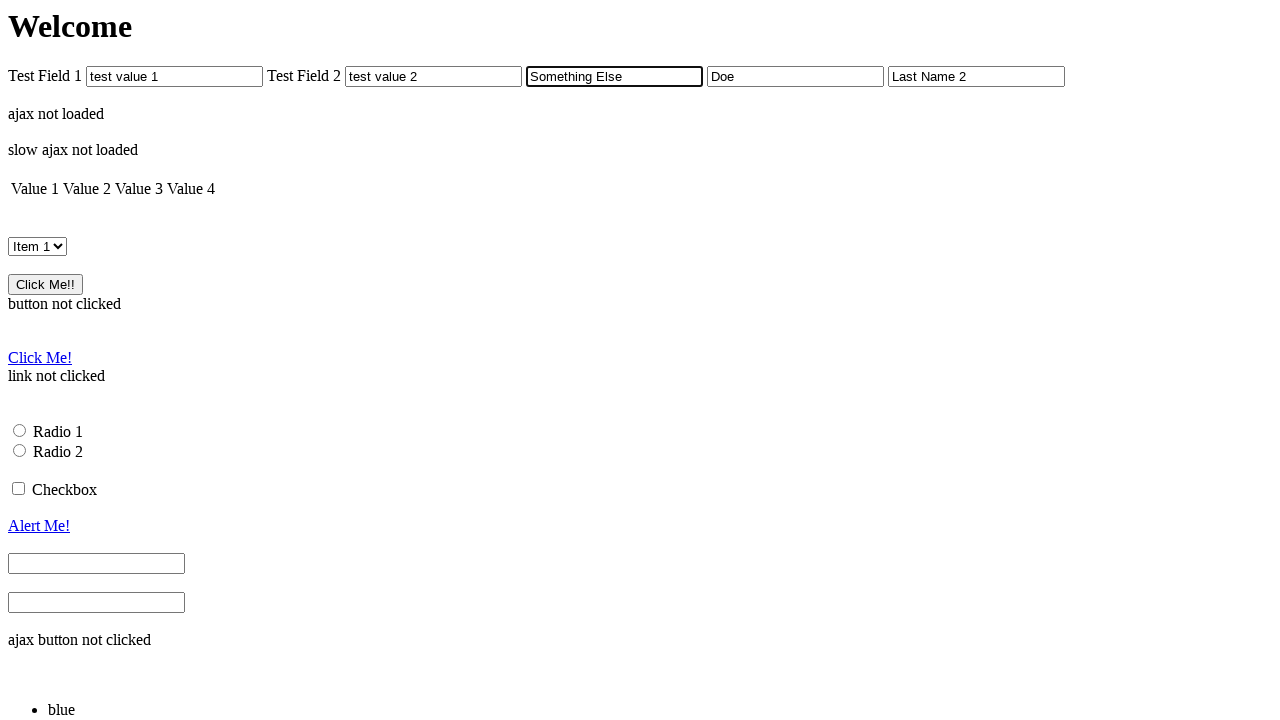

Verified button_clicked element shows 'button not clicked'
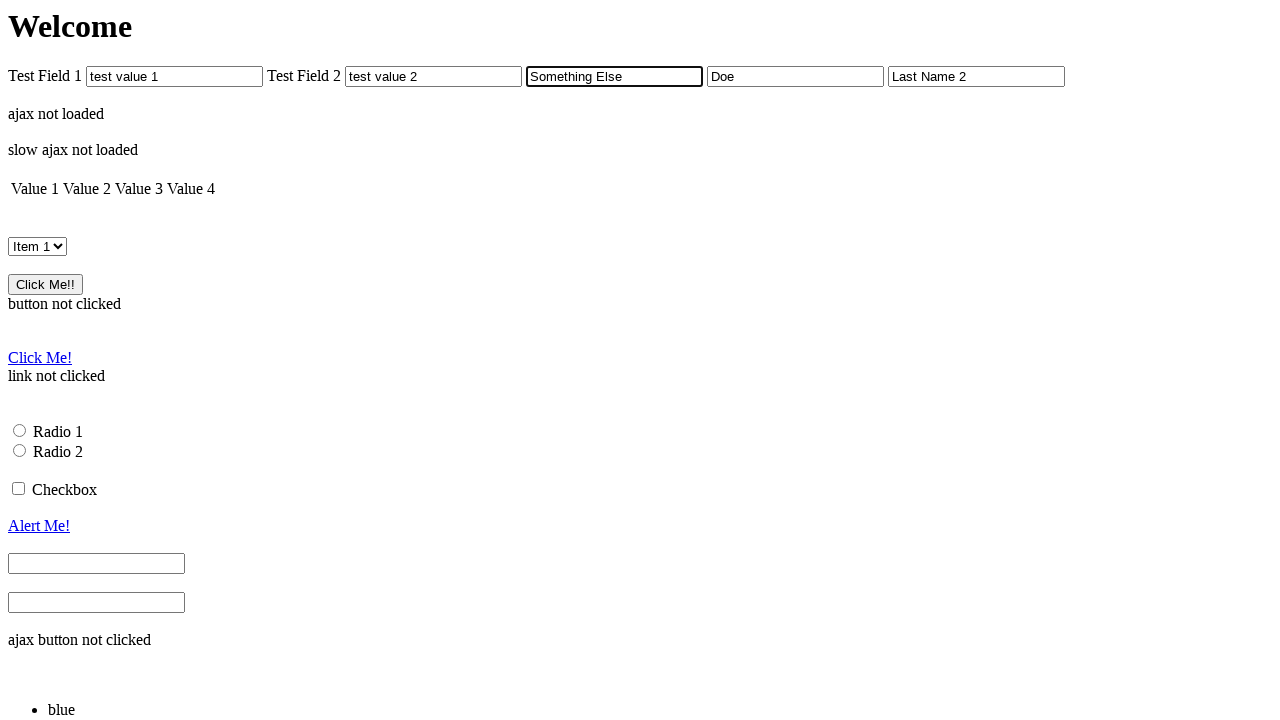

Clicked the button element at (46, 285) on #button
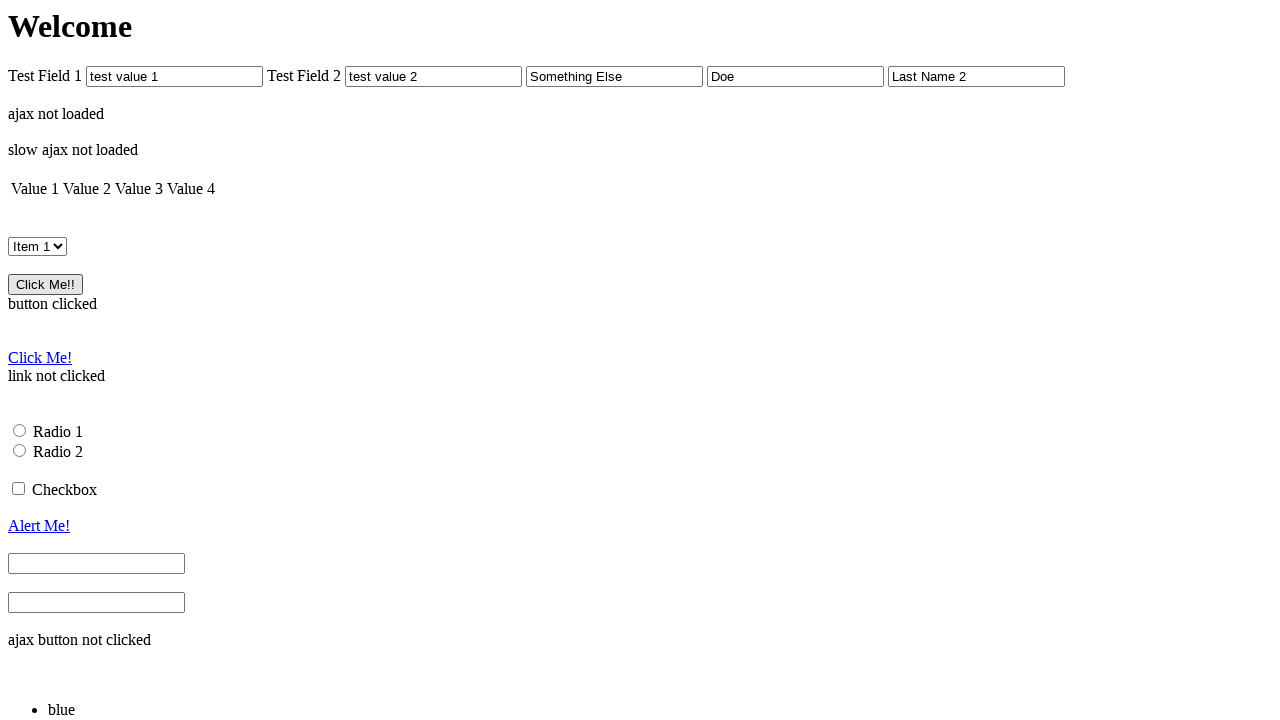

Verified button_clicked element now shows 'button clicked'
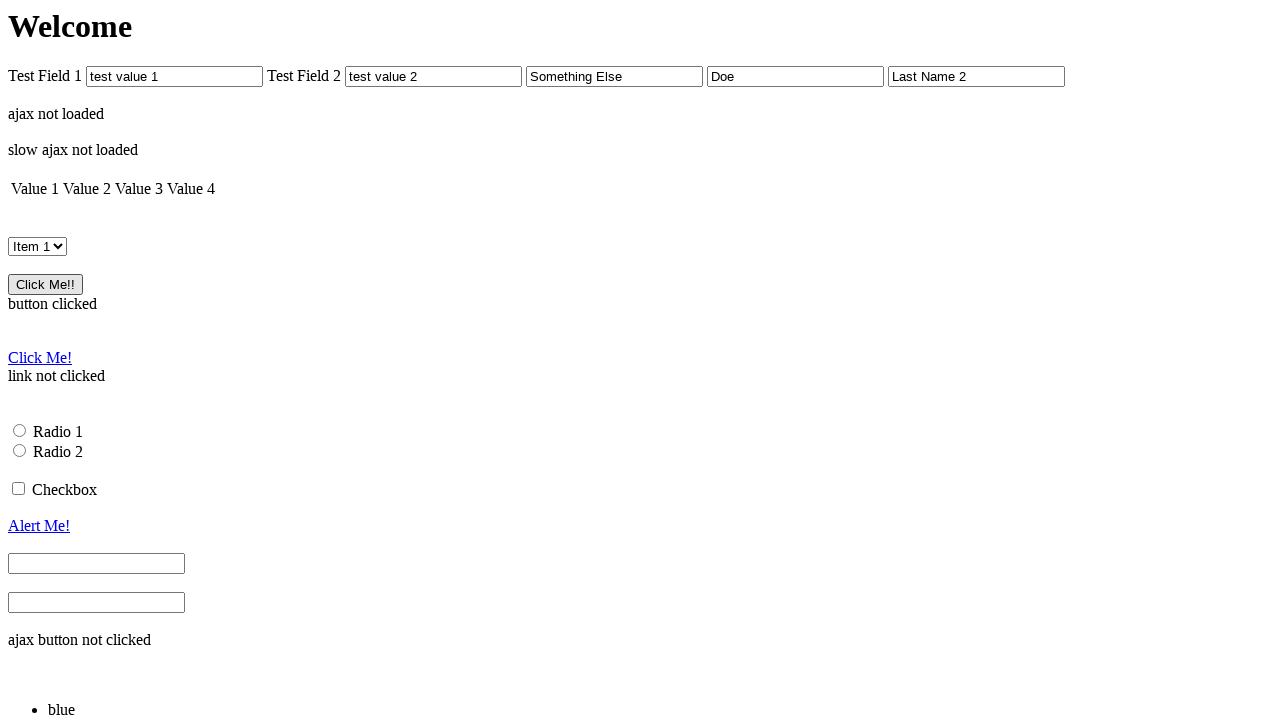

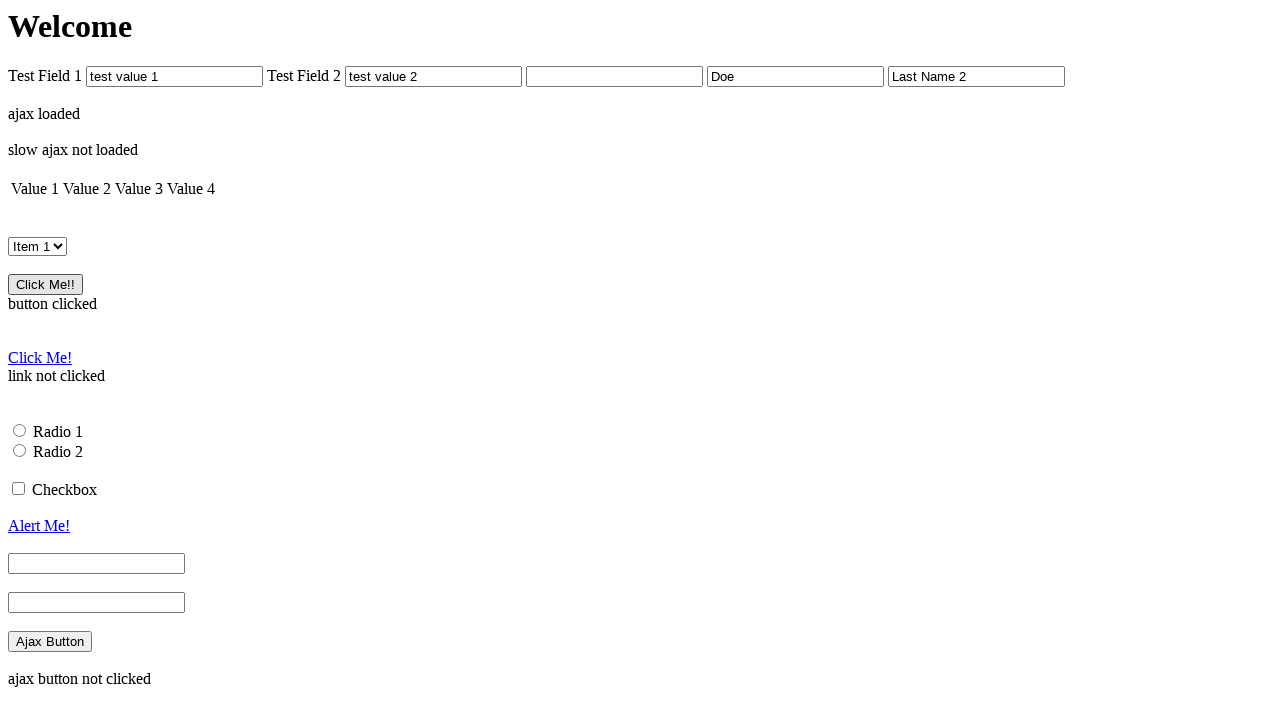